Tests dropdown selection functionality by selecting options by text, value, and index, then clicks a radio button based on its value attribute on a practice form page.

Starting URL: https://rahulshettyacademy.com/loginpagePractise/

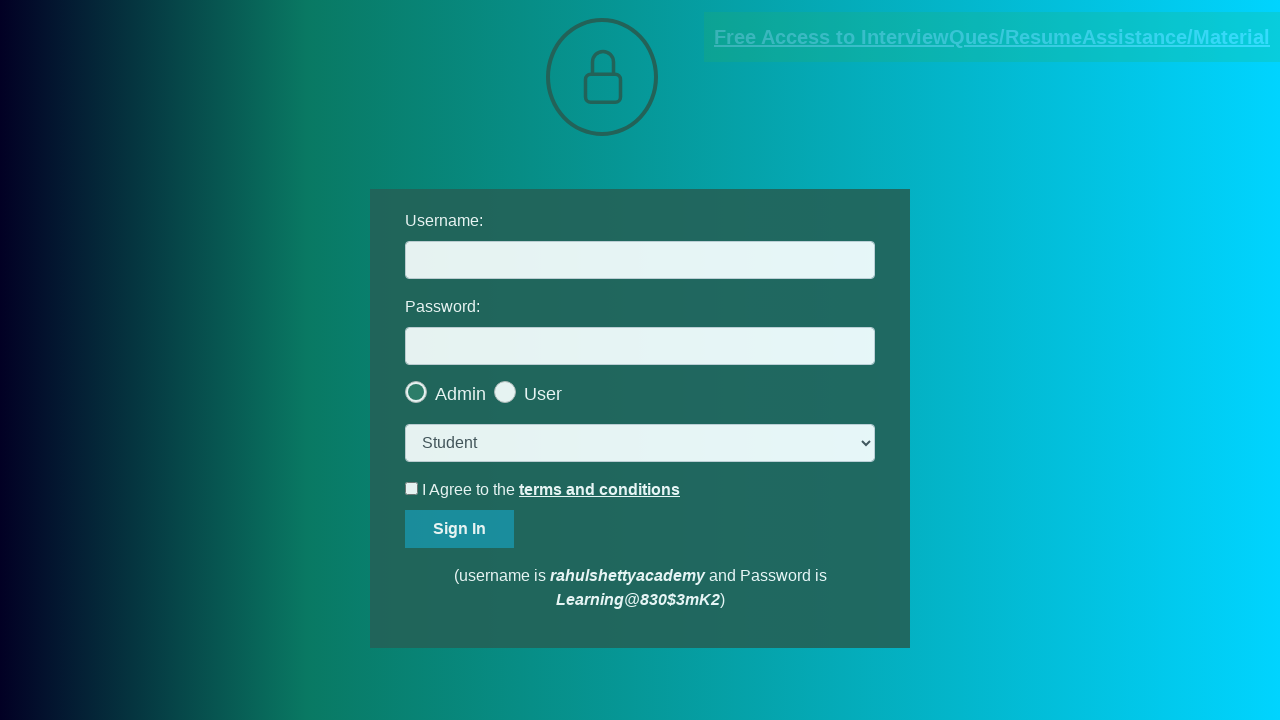

Selected 'Teacher' option from dropdown by text on select.form-control
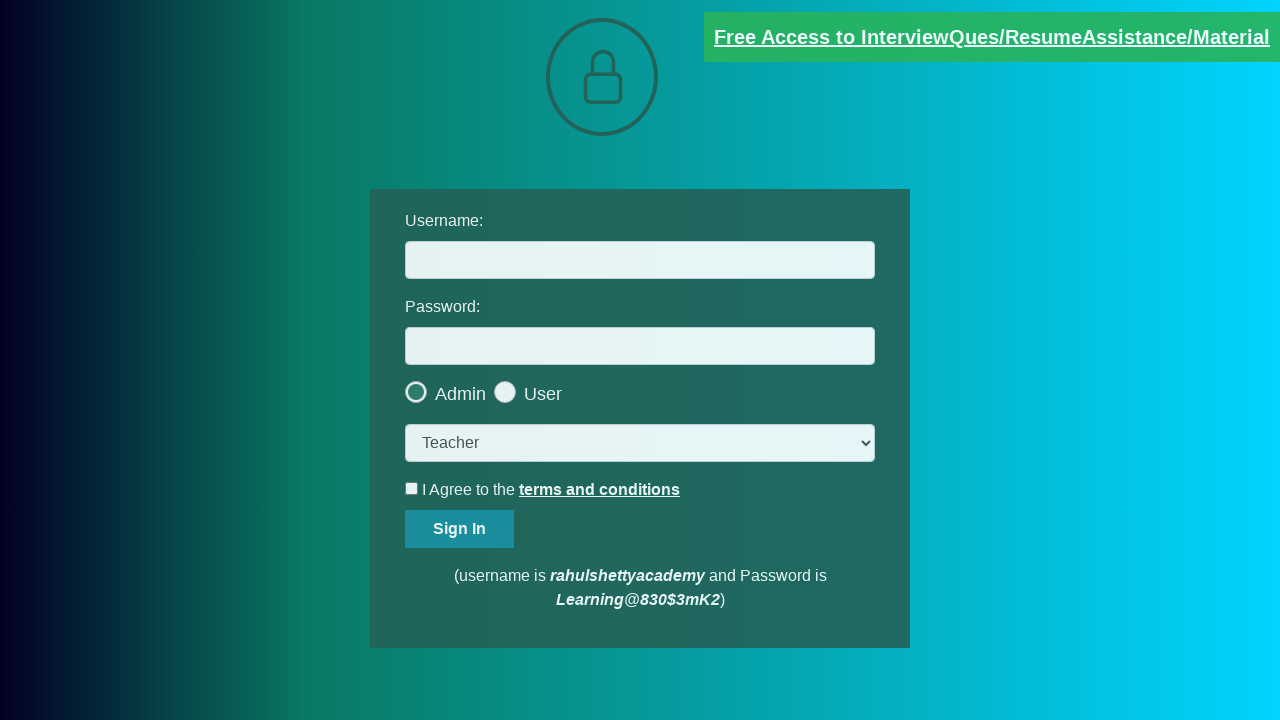

Selected dropdown option with value 'consult' on select.form-control
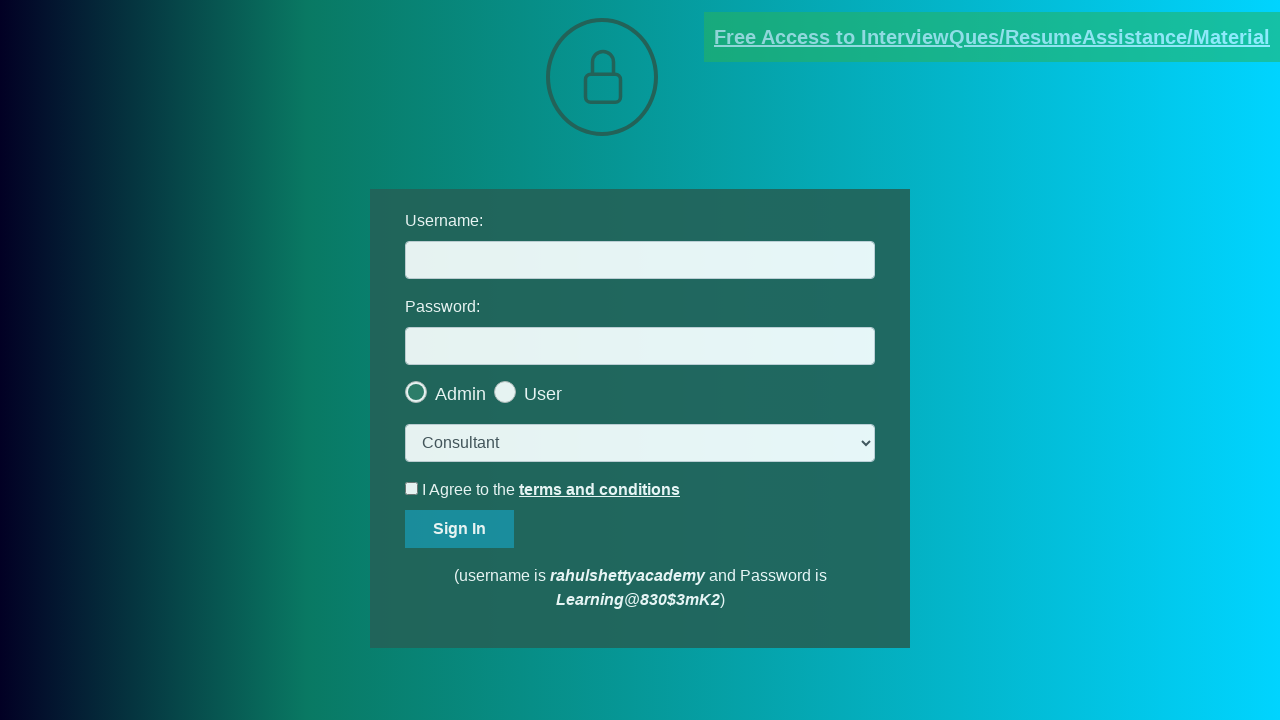

Selected dropdown option at index 1 on select.form-control
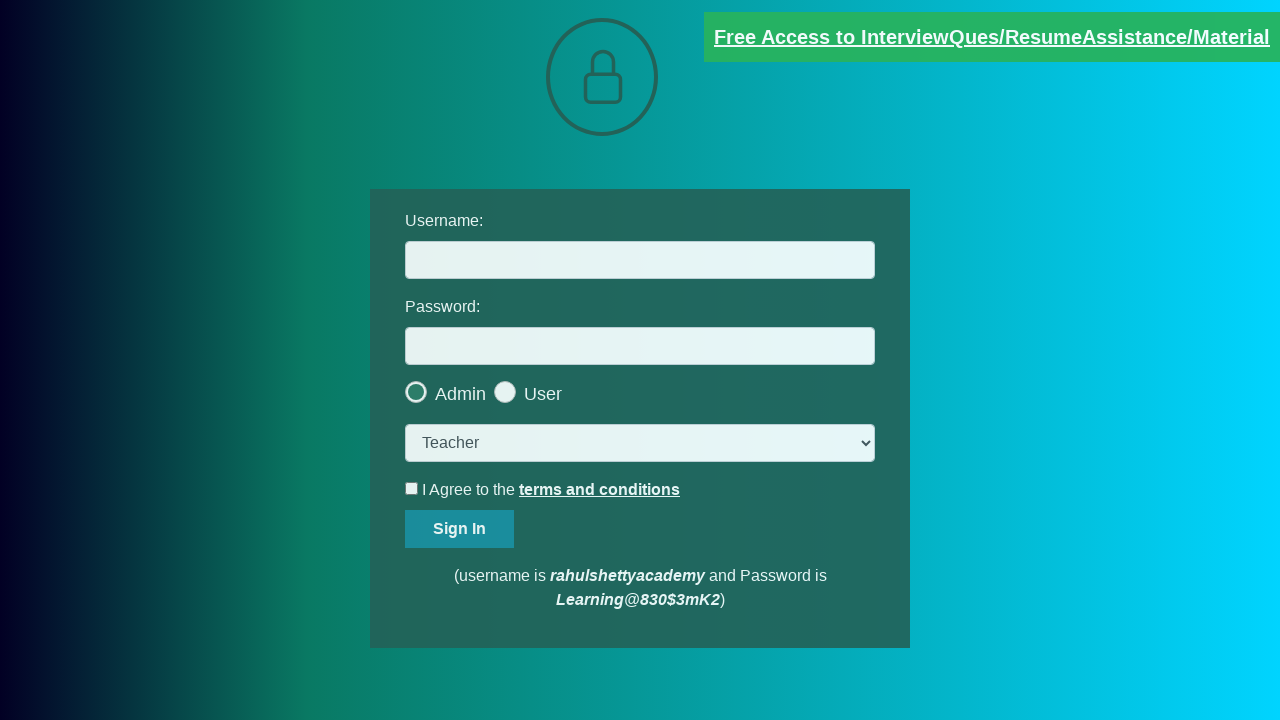

Clicked radio button with value 'user' at (568, 387) on input[type='radio'][value='user']
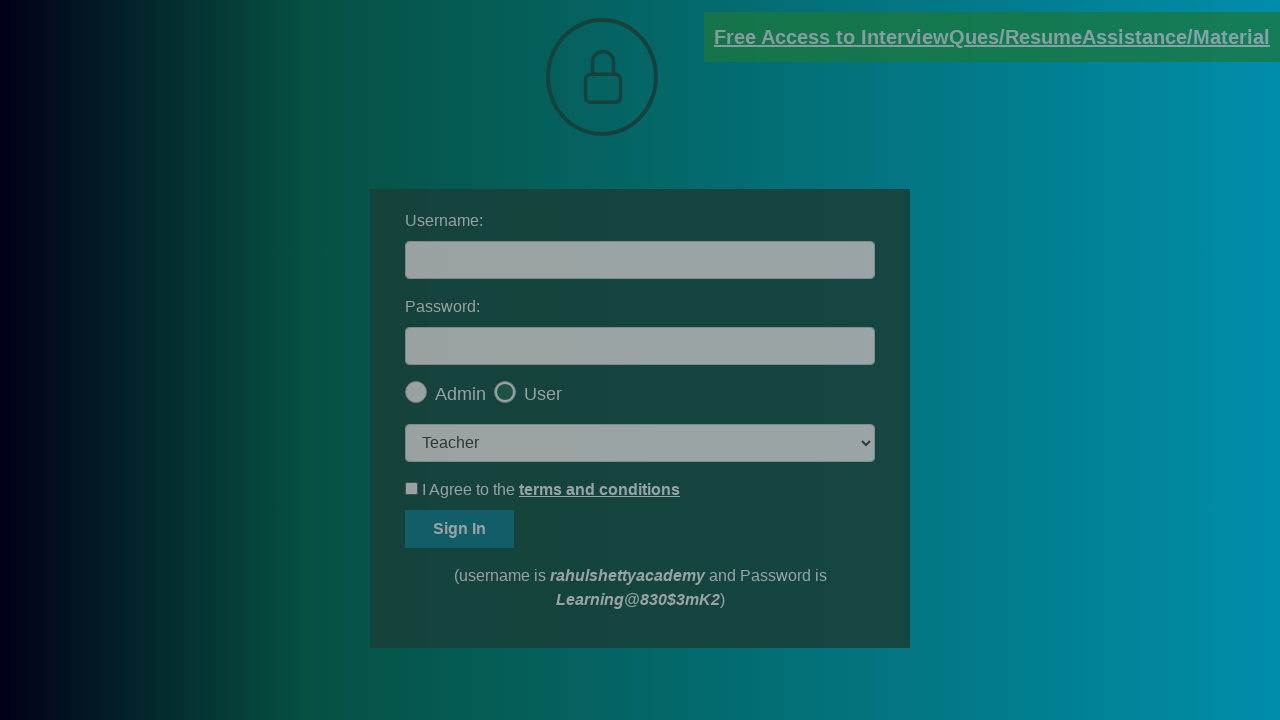

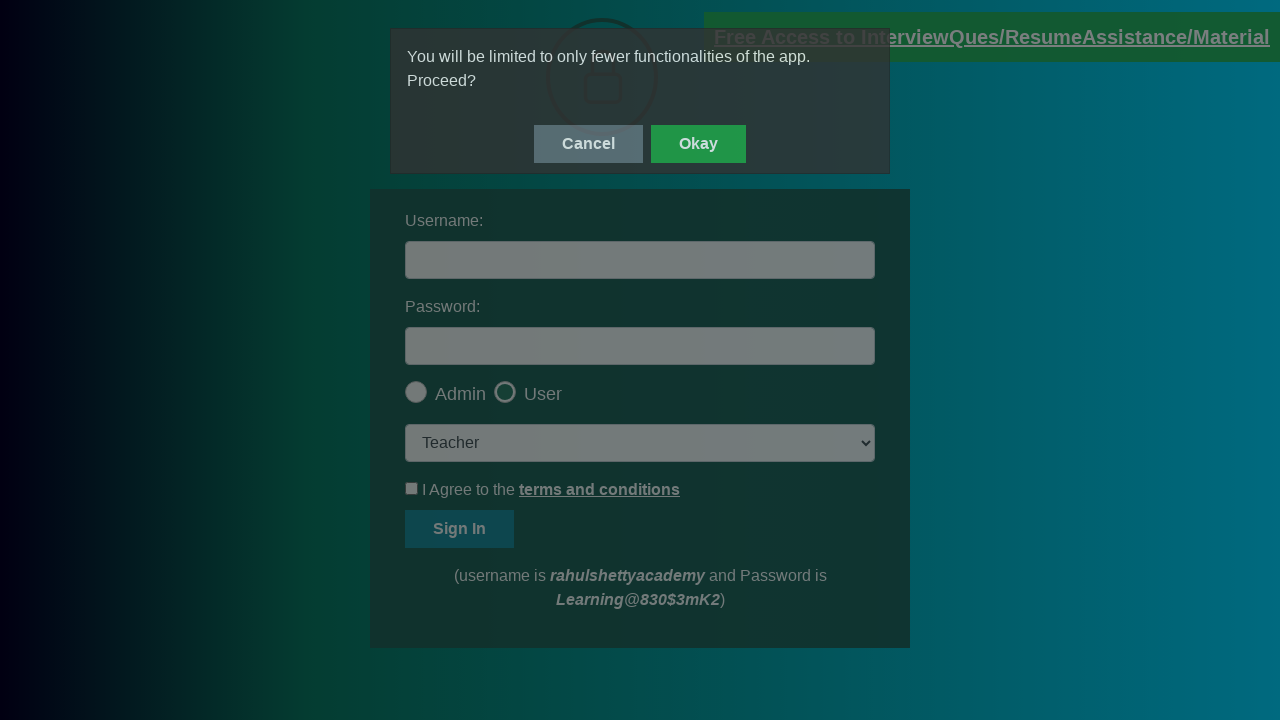